Tests cookie management on a demo page by navigating to the cookies page, verifying cookies exist, clearing browser cookies, and clicking the refresh cookies button.

Starting URL: https://bonigarcia.dev/selenium-webdriver-java/cookies.html

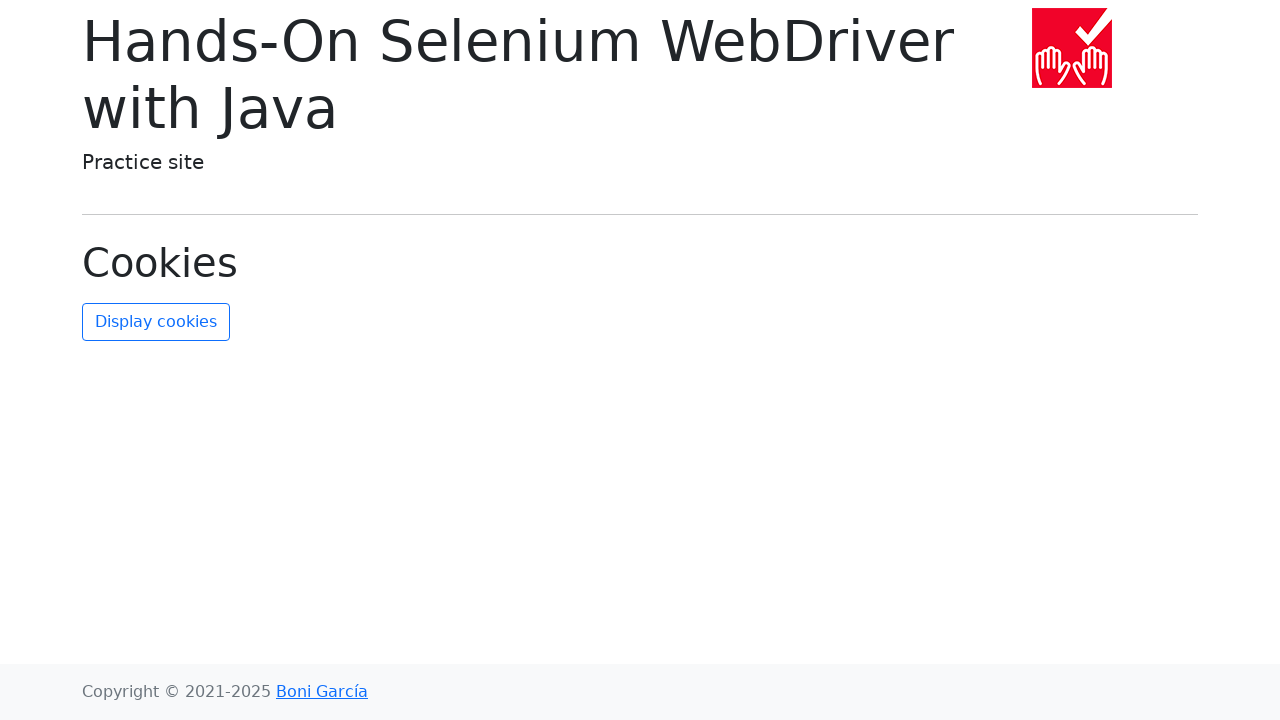

Page loaded with domcontentloaded state
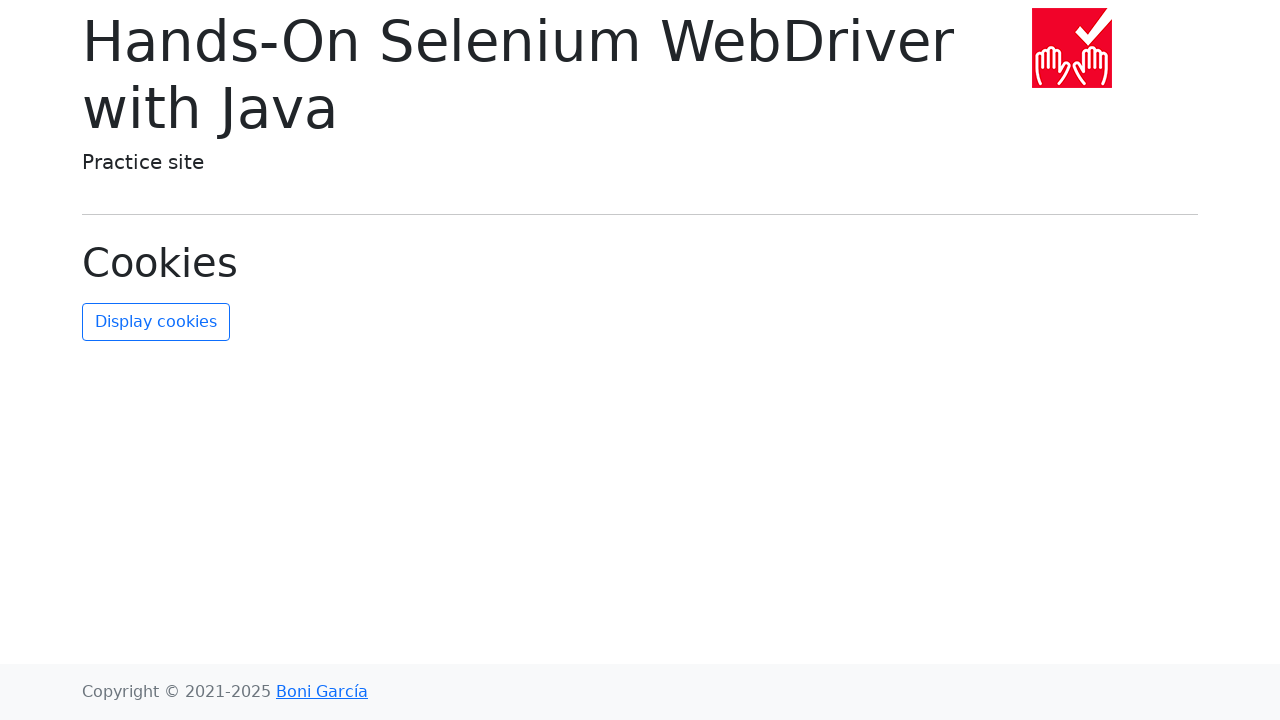

Retrieved cookies from context
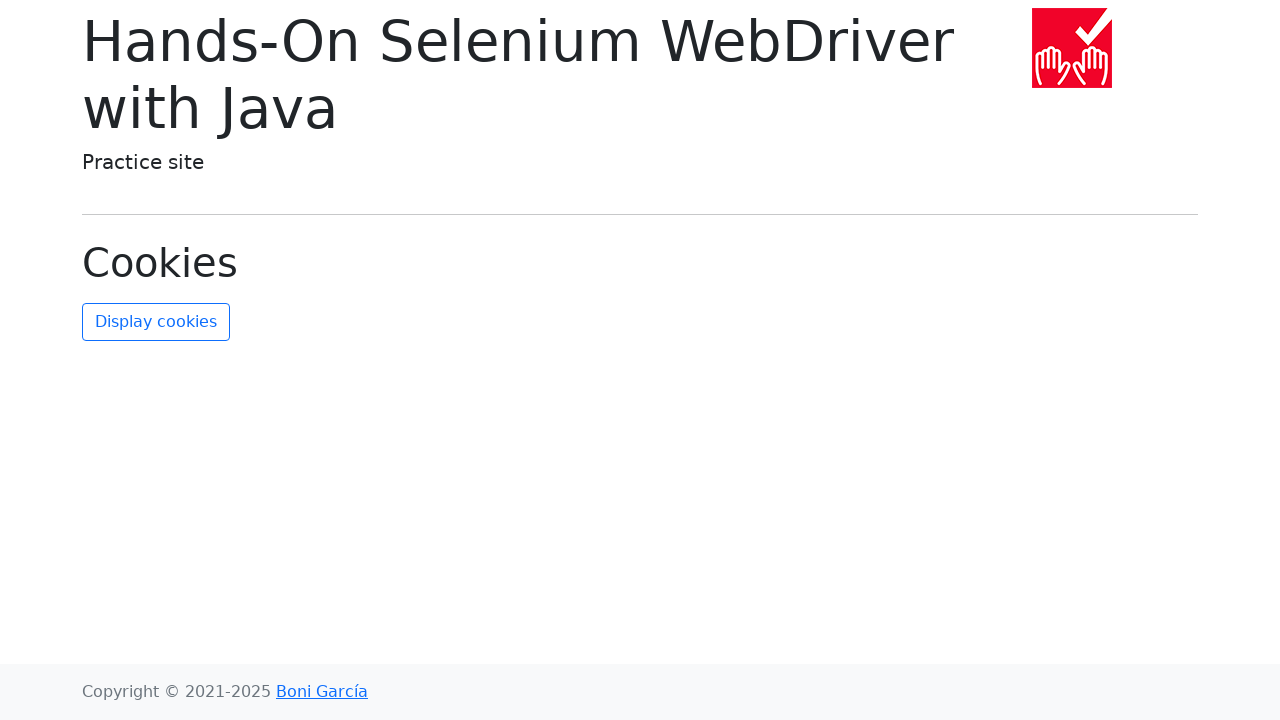

Verified that cookies exist on the page
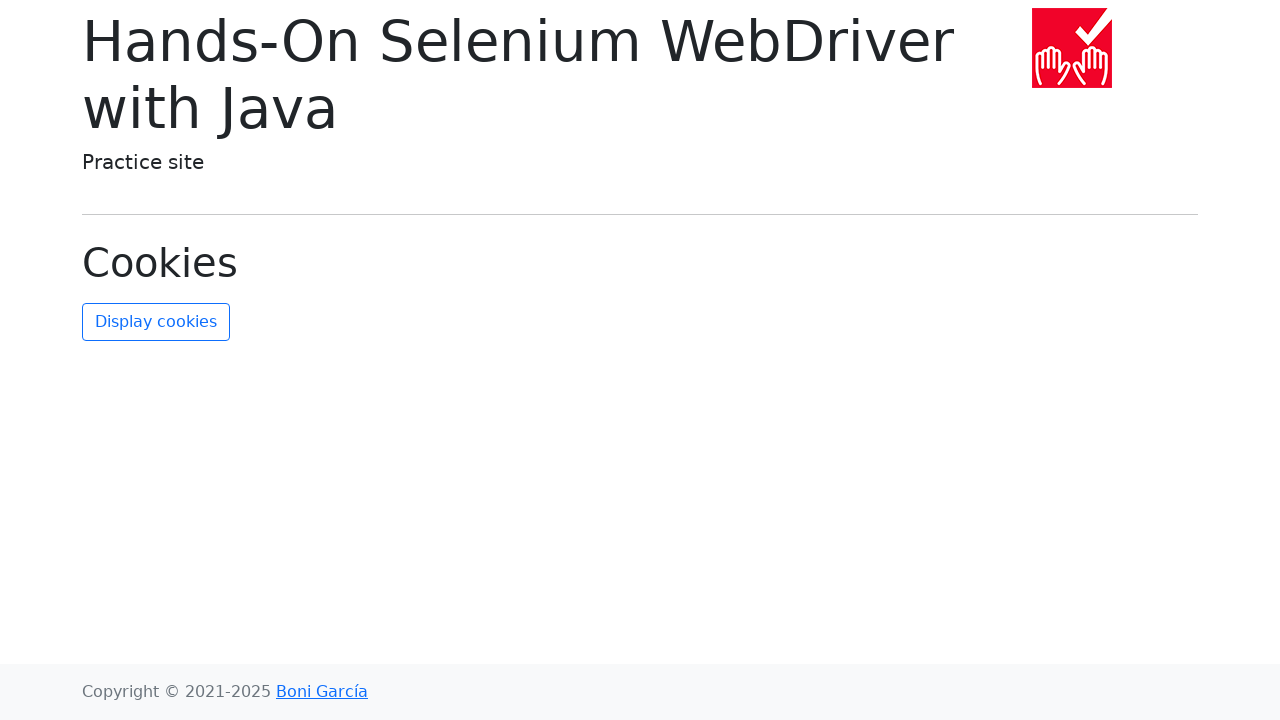

Cleared all browser cookies
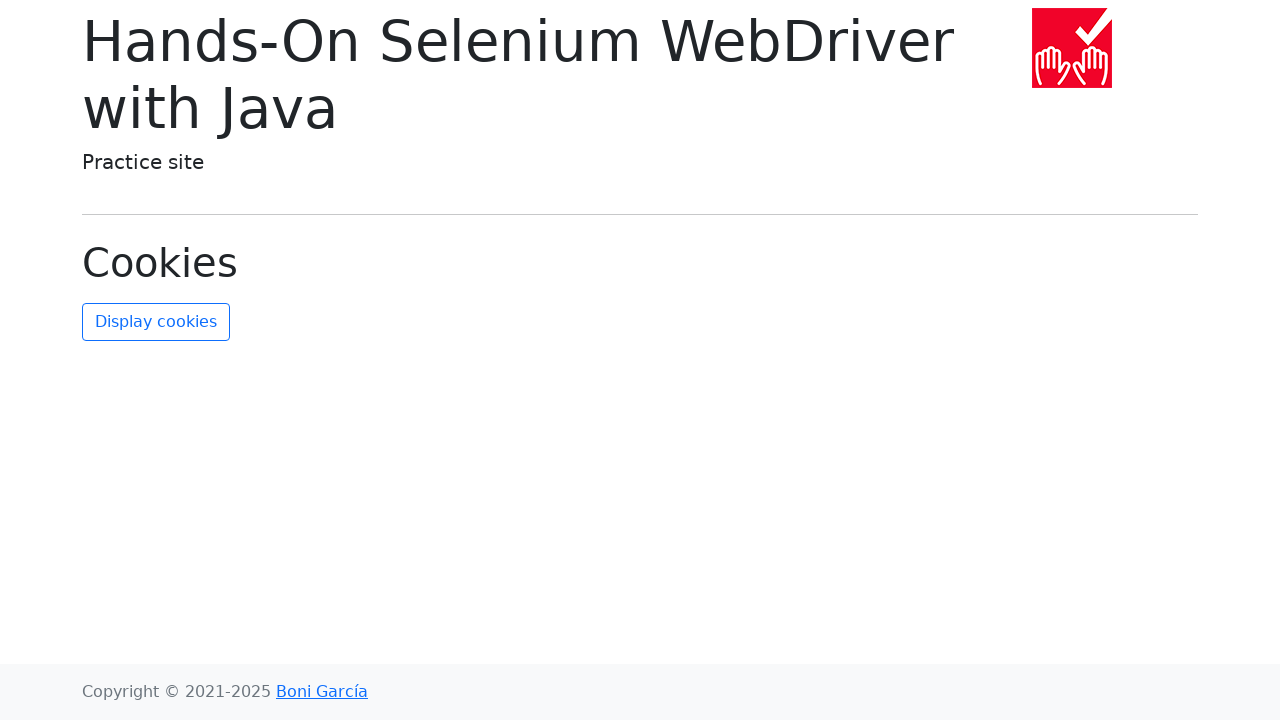

Retrieved cookies after clearing
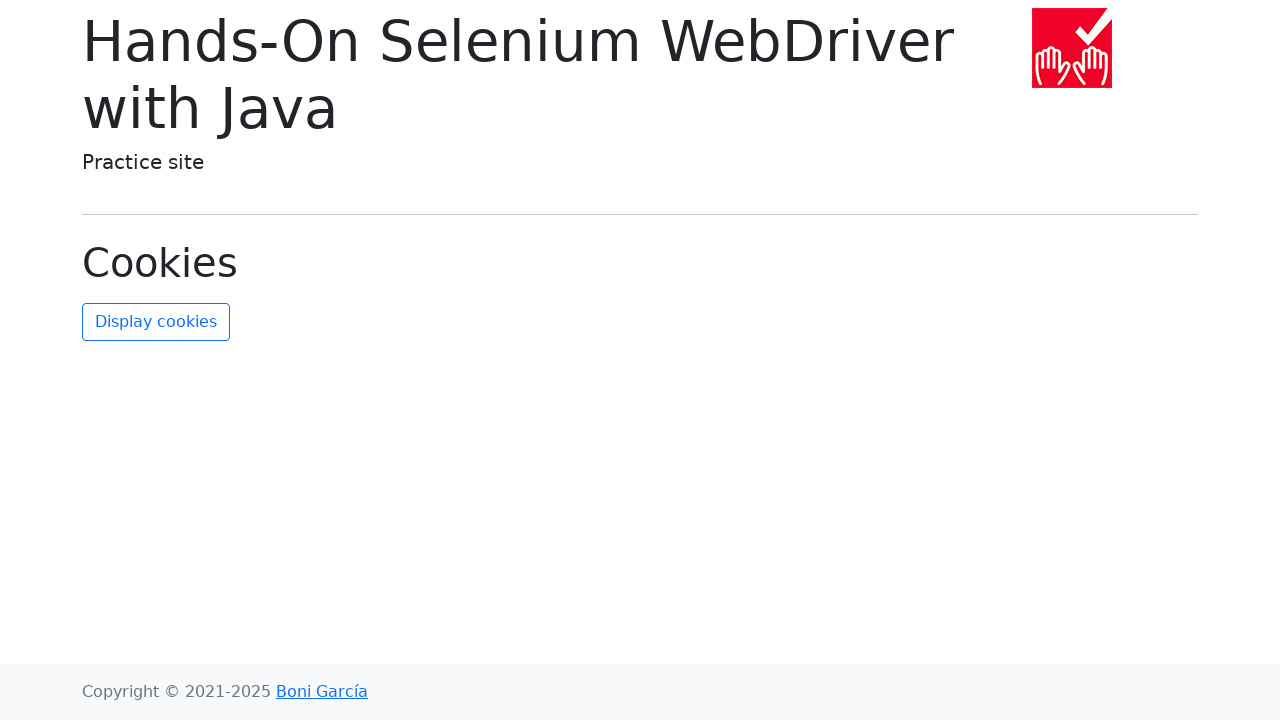

Verified that all cookies have been cleared
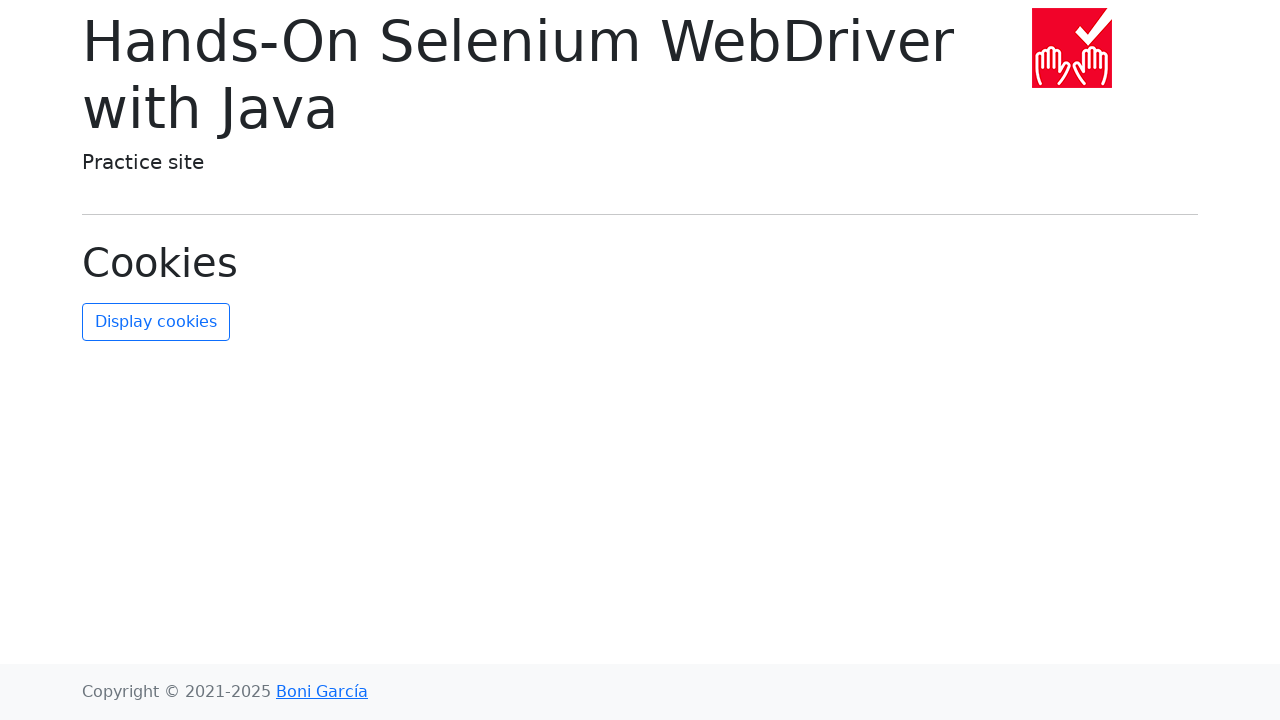

Clicked the refresh cookies button at (156, 322) on #refresh-cookies
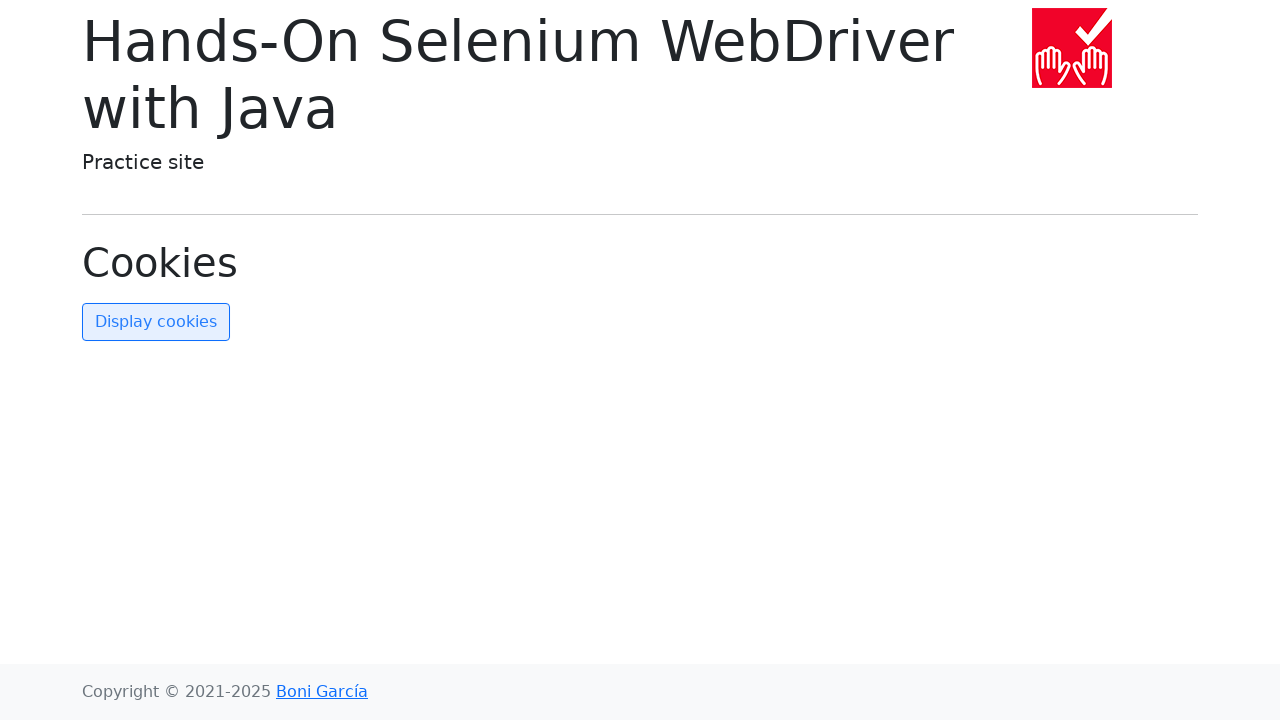

Page reached networkidle state after refresh
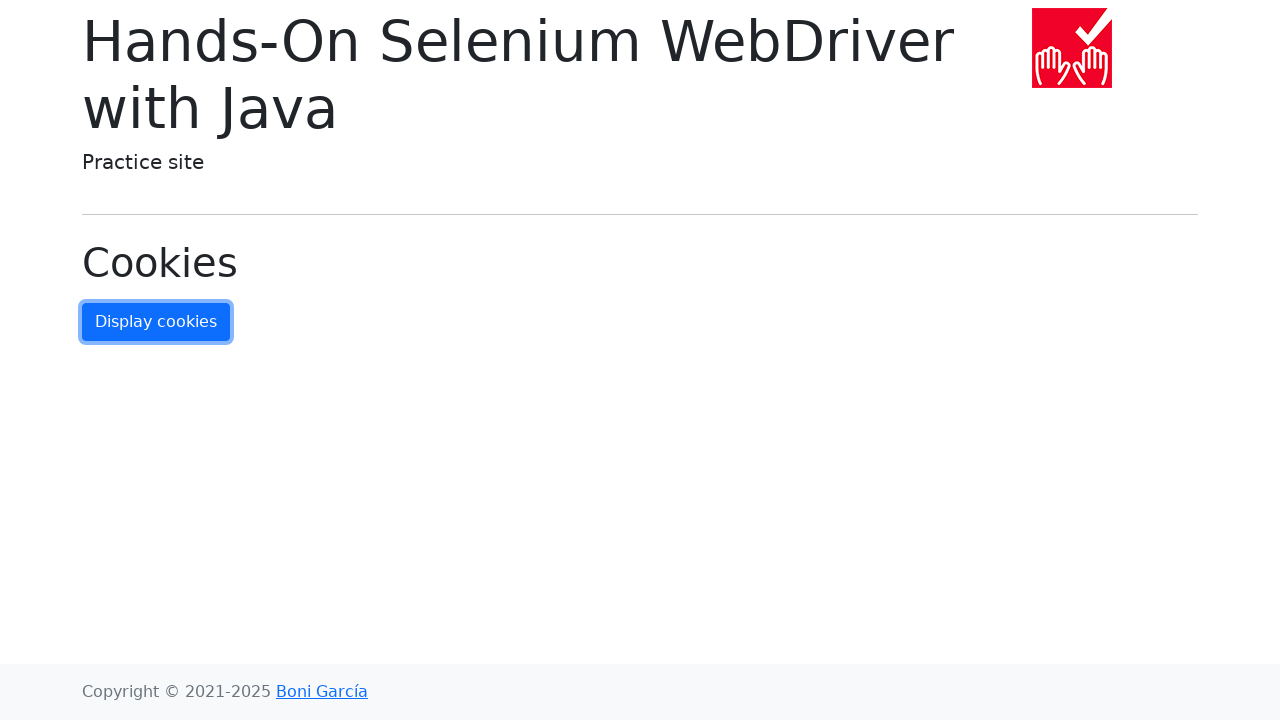

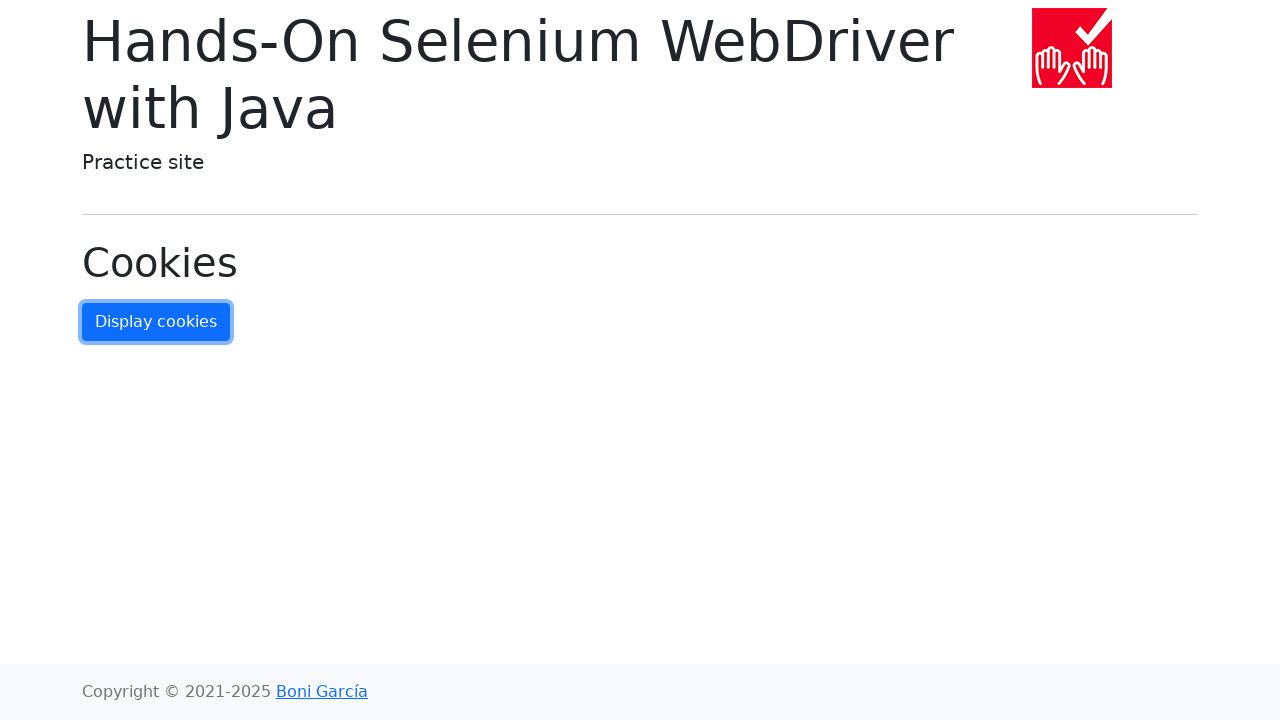